Tests that the loading animation disappears, main content becomes visible, and clicks the "My Dreams" button on a personal portfolio/dreams website.

Starting URL: https://arjitnigam.github.io/myDreams/index.html

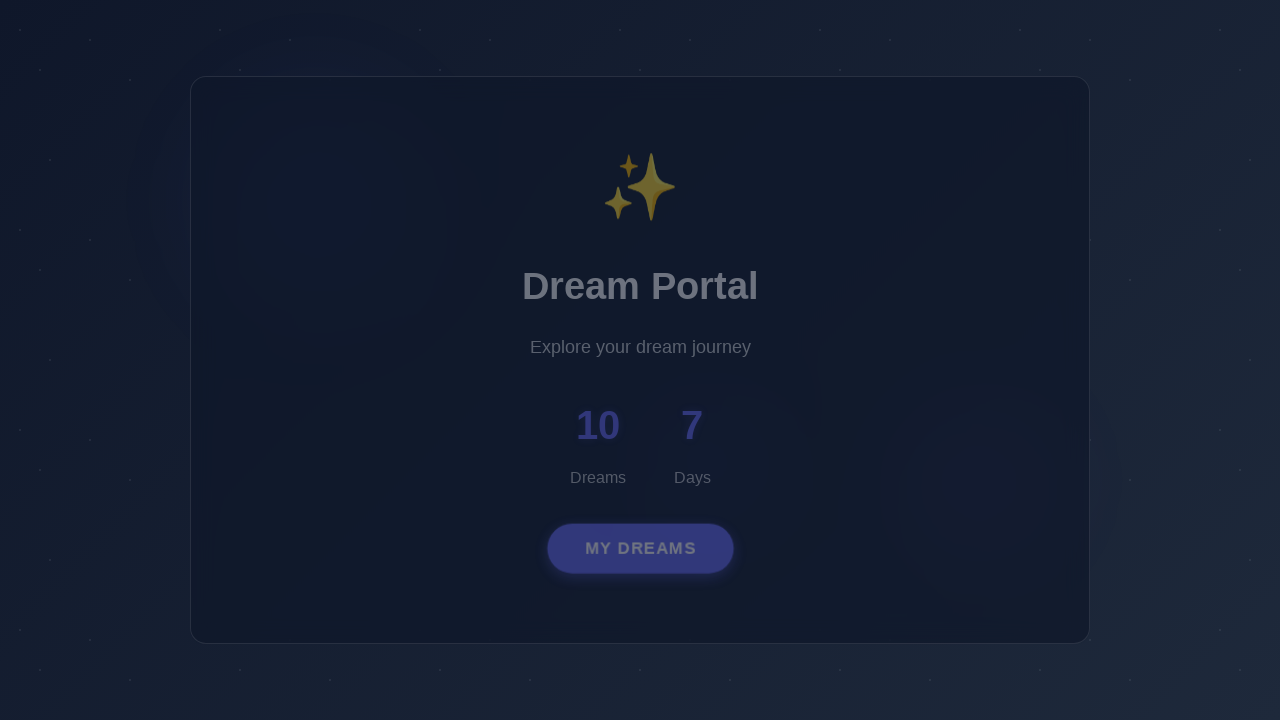

Loading animation disappeared
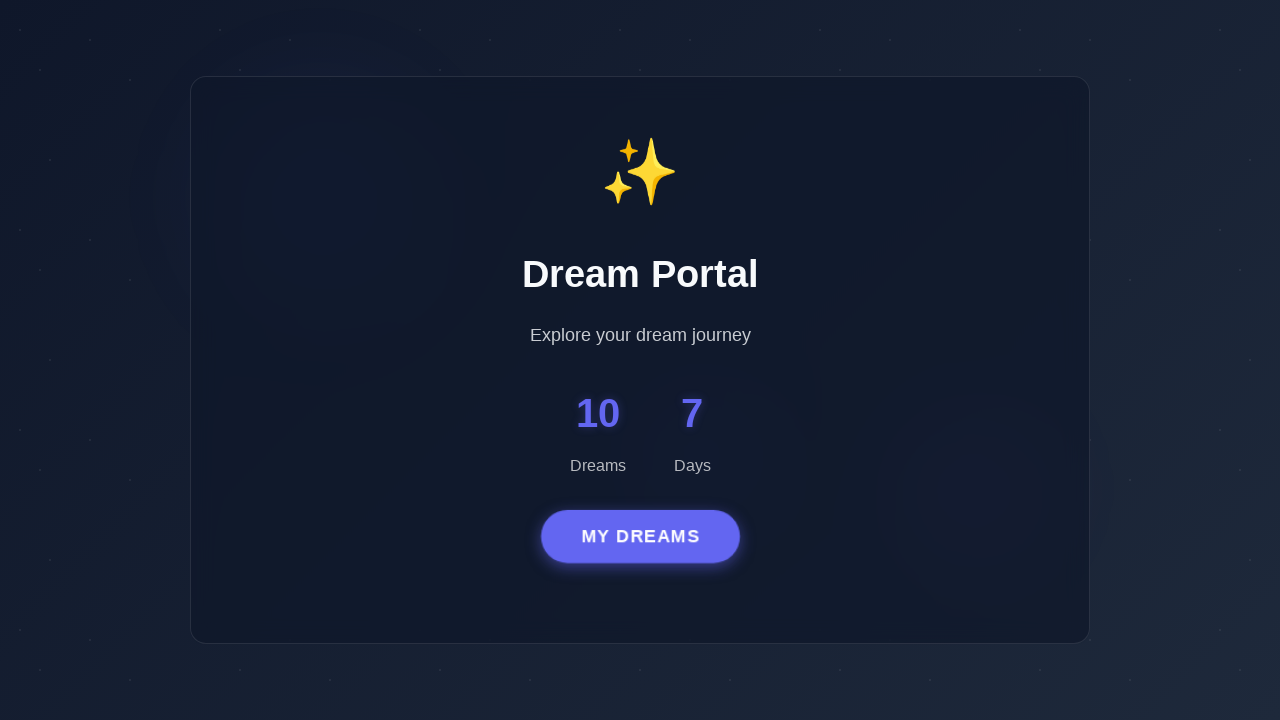

Main content became visible
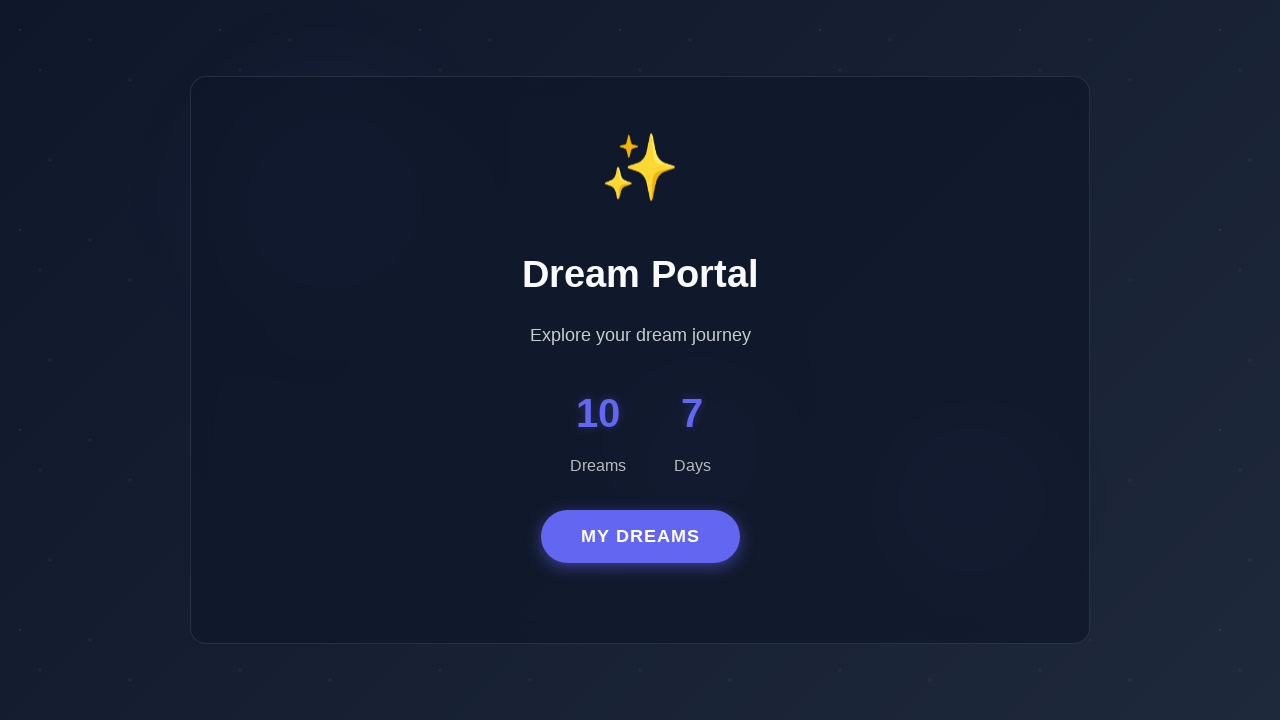

'My Dreams' button became visible
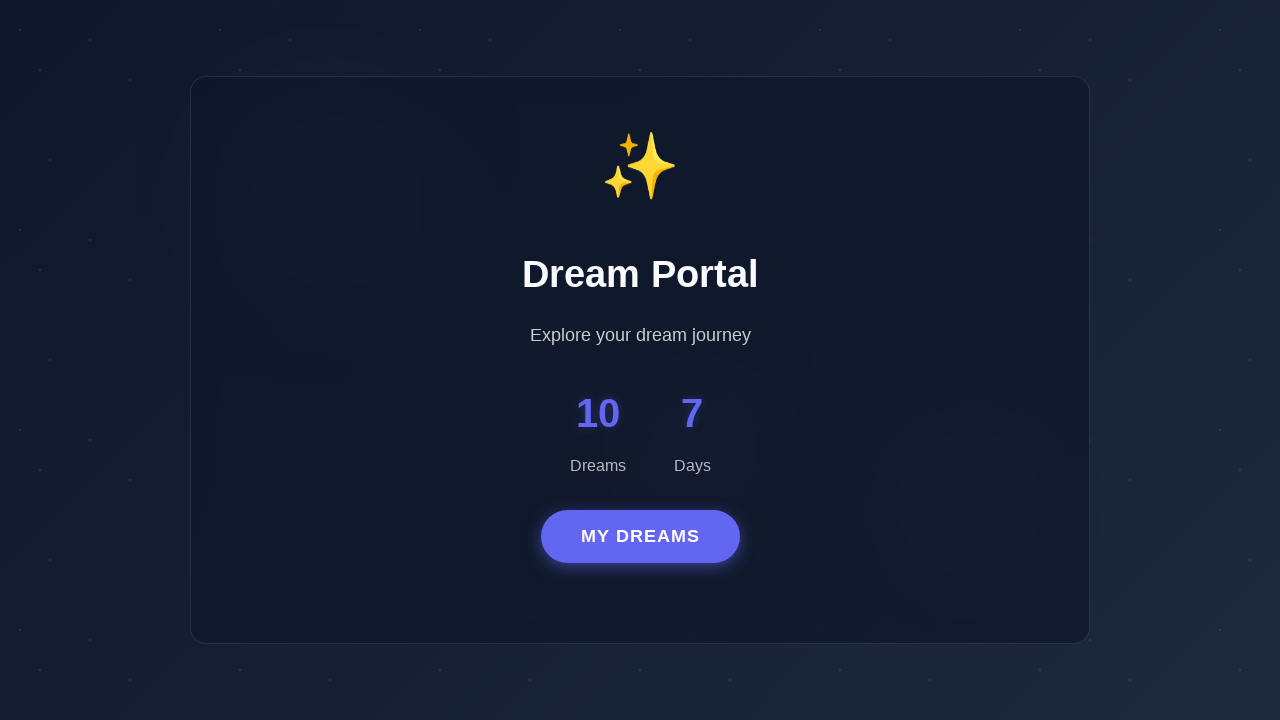

Clicked 'My Dreams' button at (640, 537) on text=My Dreams
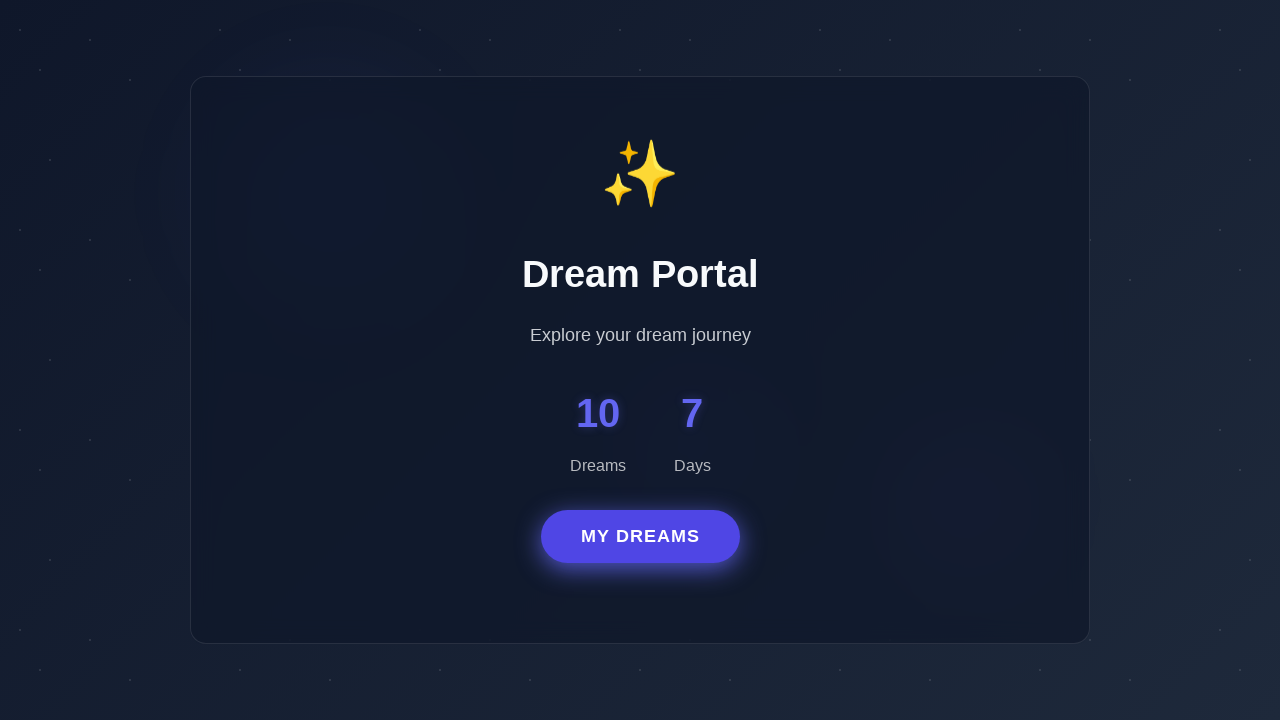

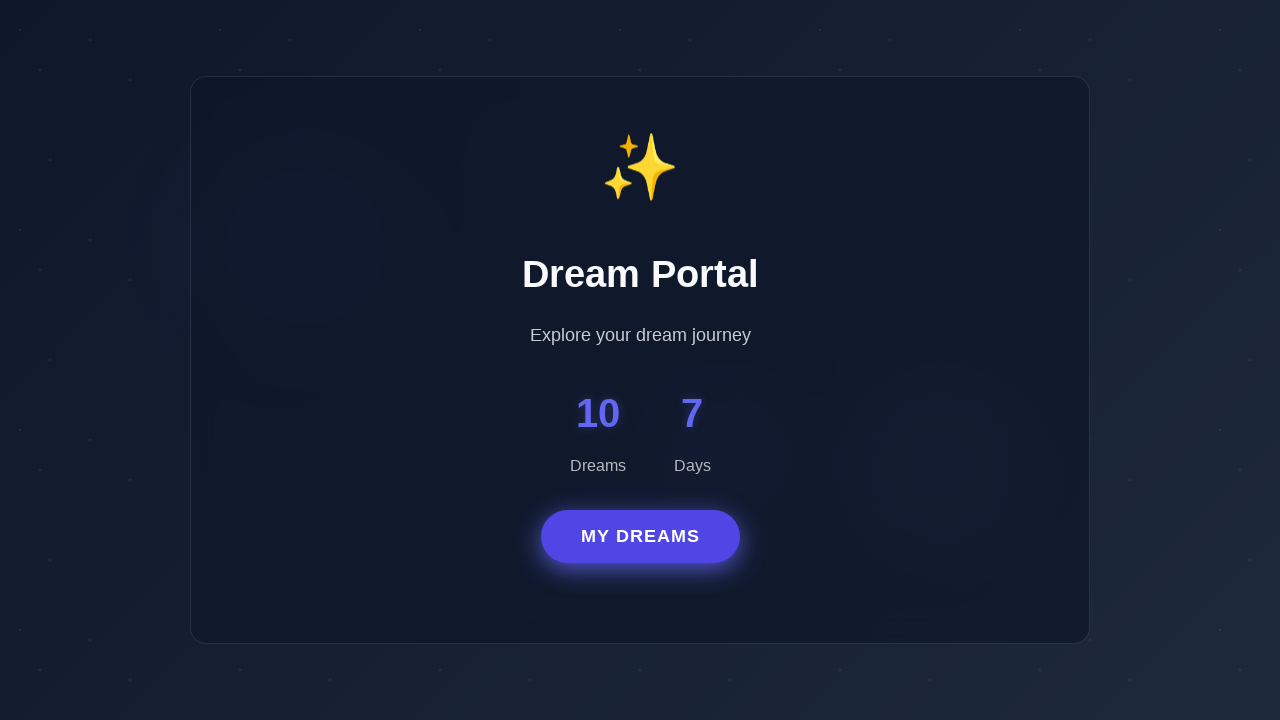